Tests a training ground page by filling an input field with text, verifying the input value, and clicking a button

Starting URL: https://techstepacademy.com/training-ground

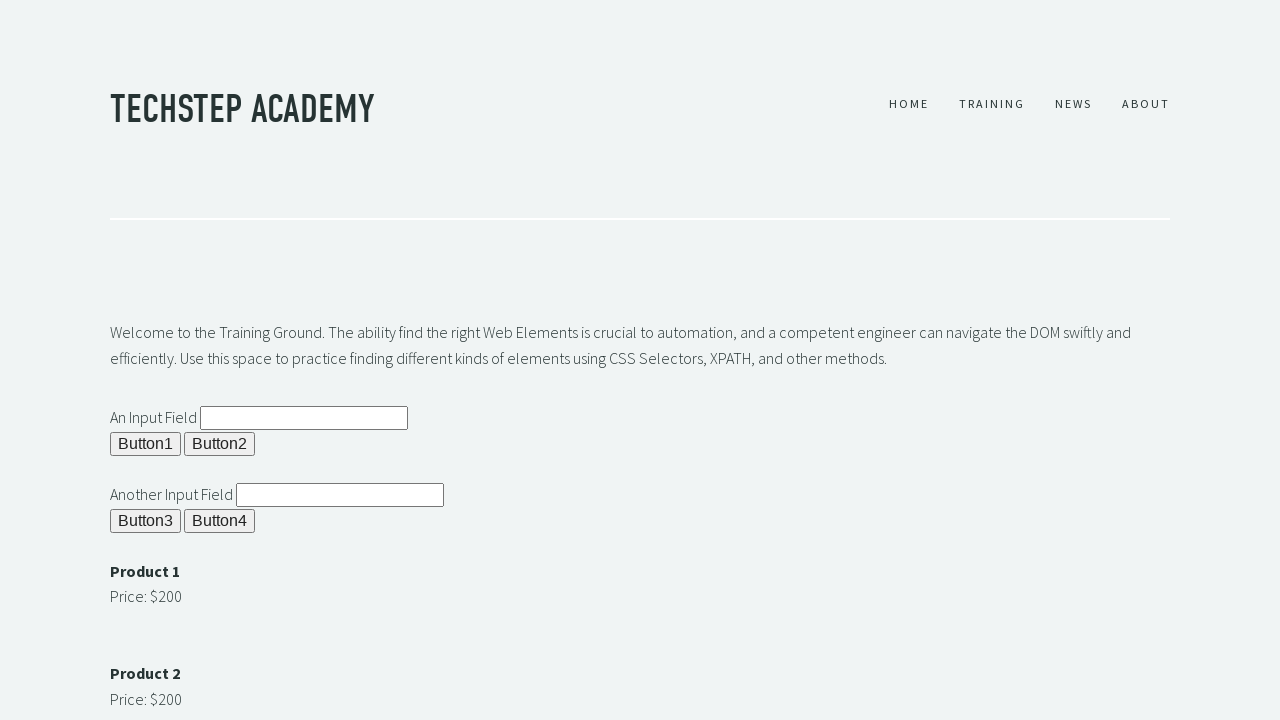

Filled input field #ipt1 with 'It worked' on #ipt1
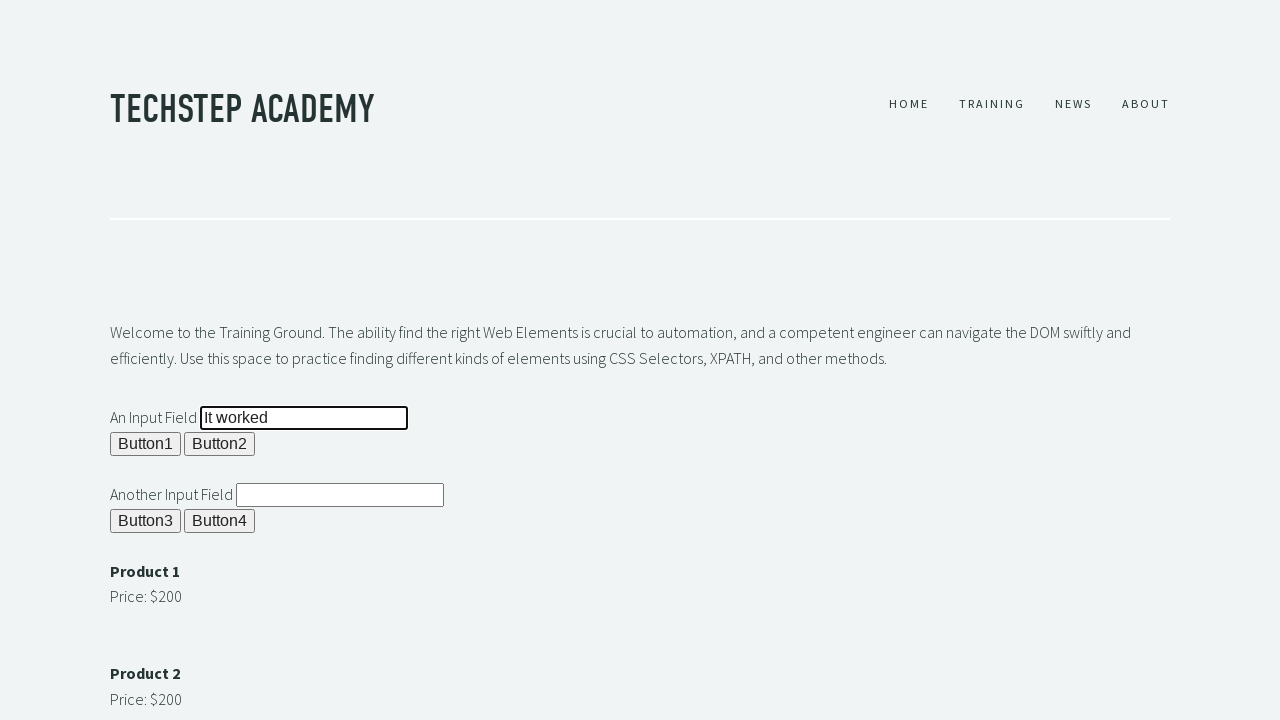

Retrieved input value from #ipt1
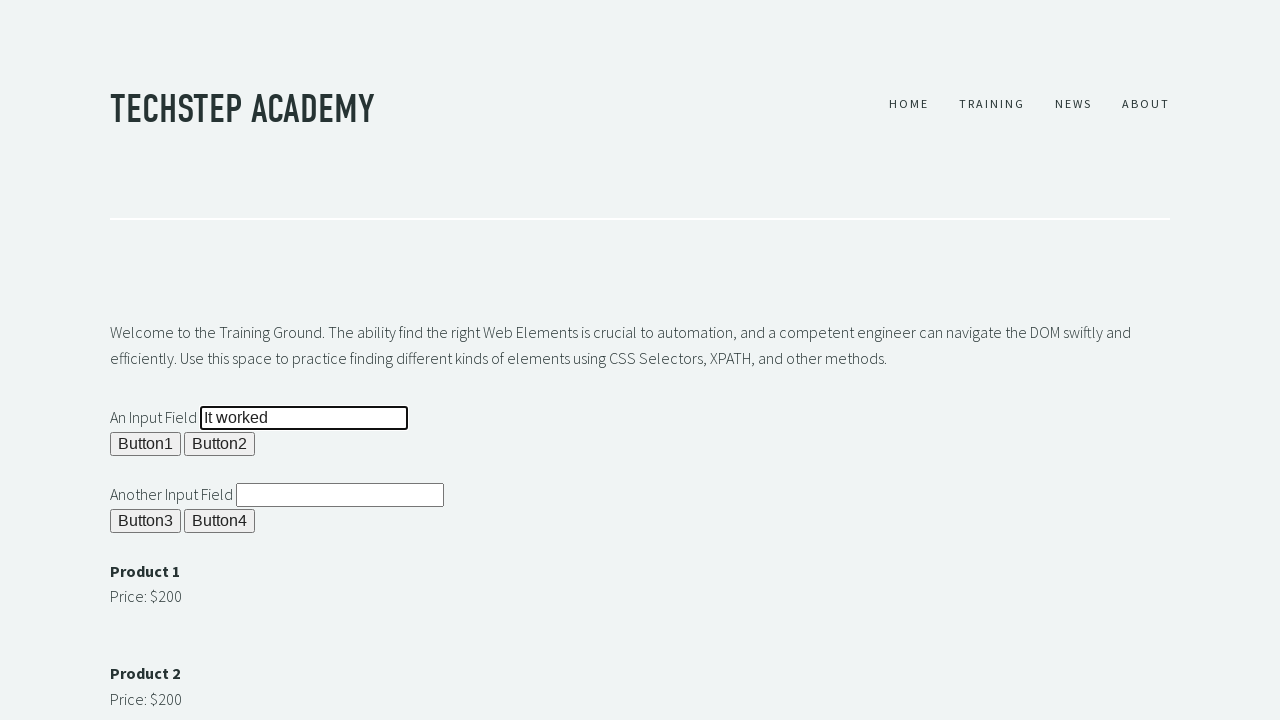

Verified input value matches 'It worked'
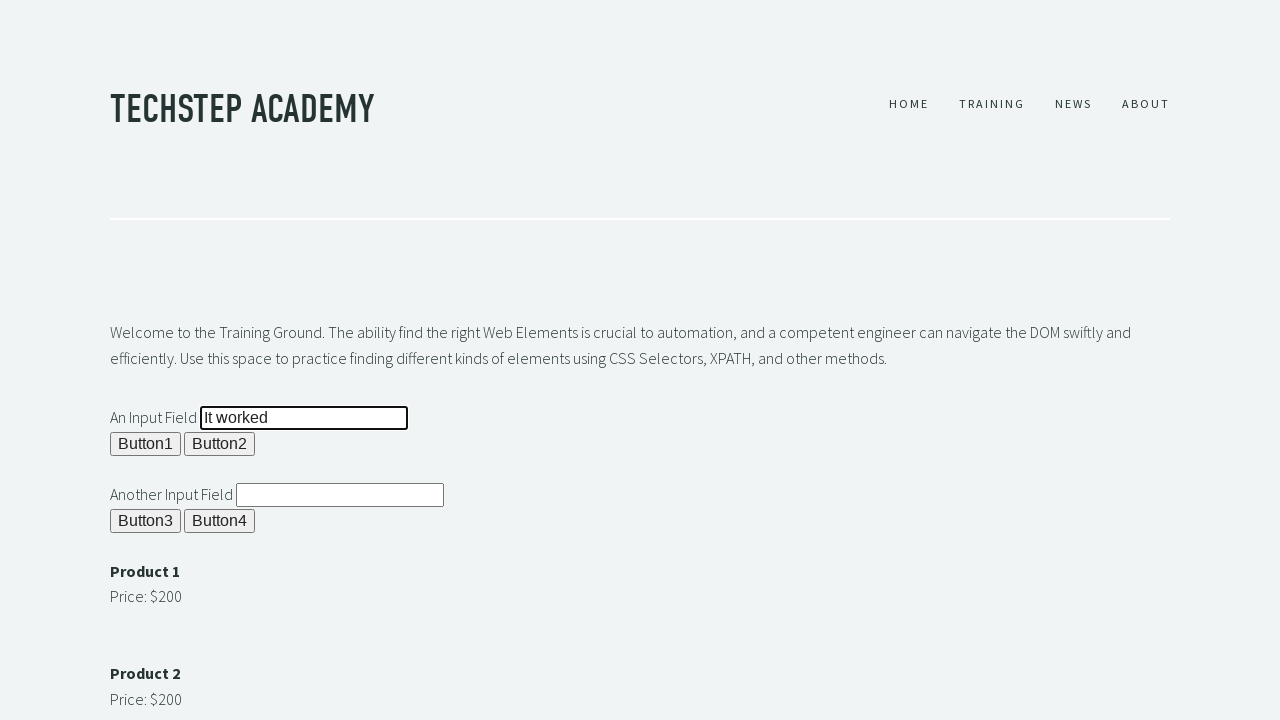

Clicked button #b1 at (146, 444) on #b1
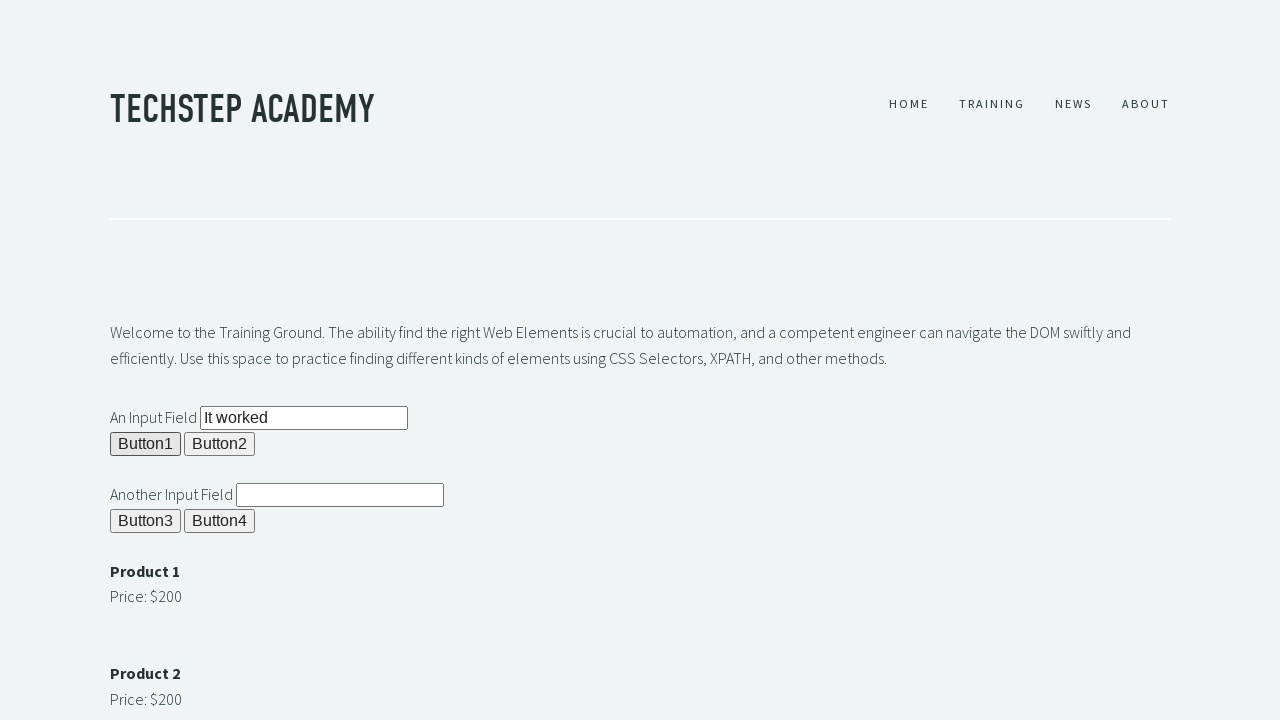

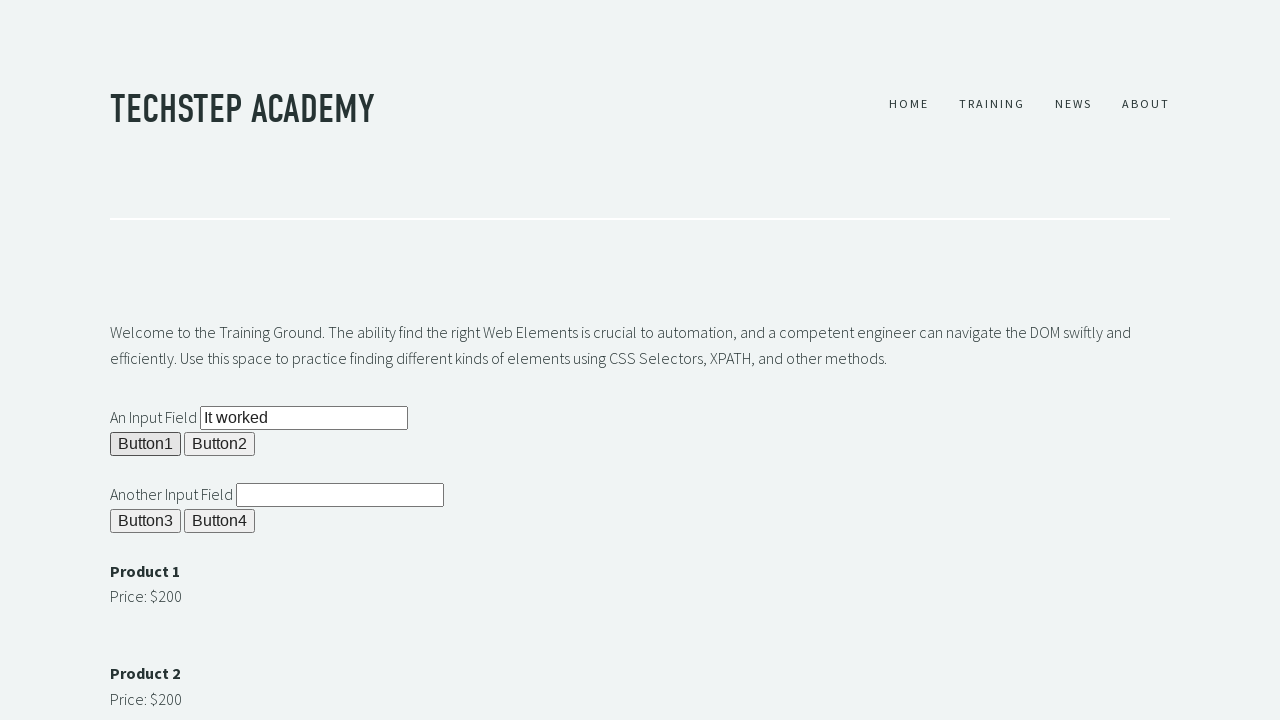